Navigates to YouTube homepage

Starting URL: https://www.youtube.com/

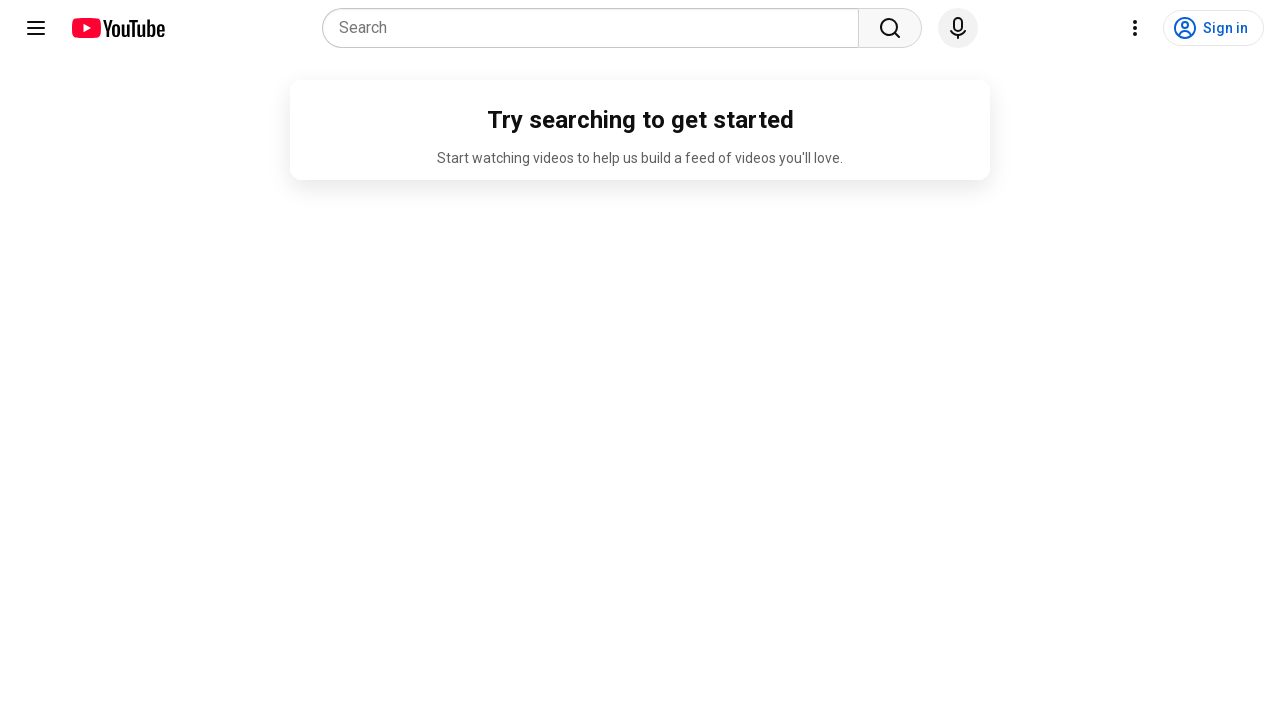

Navigated to YouTube homepage
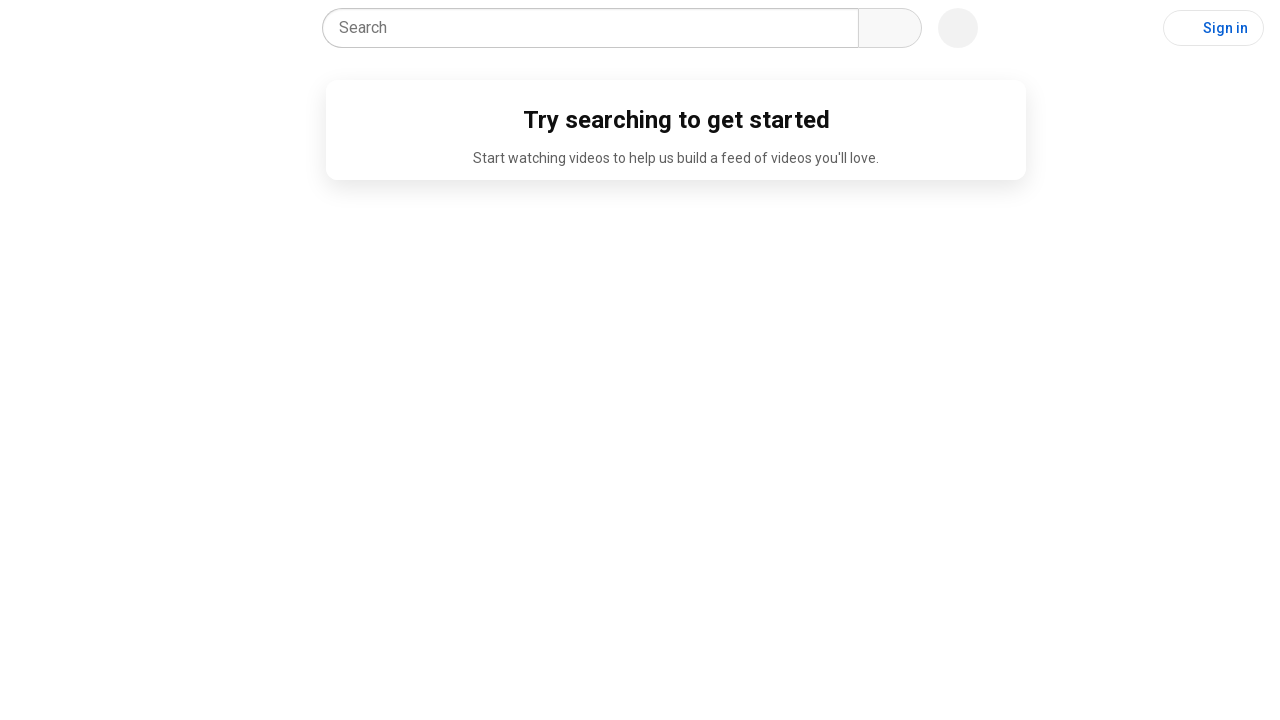

YouTube homepage fully loaded
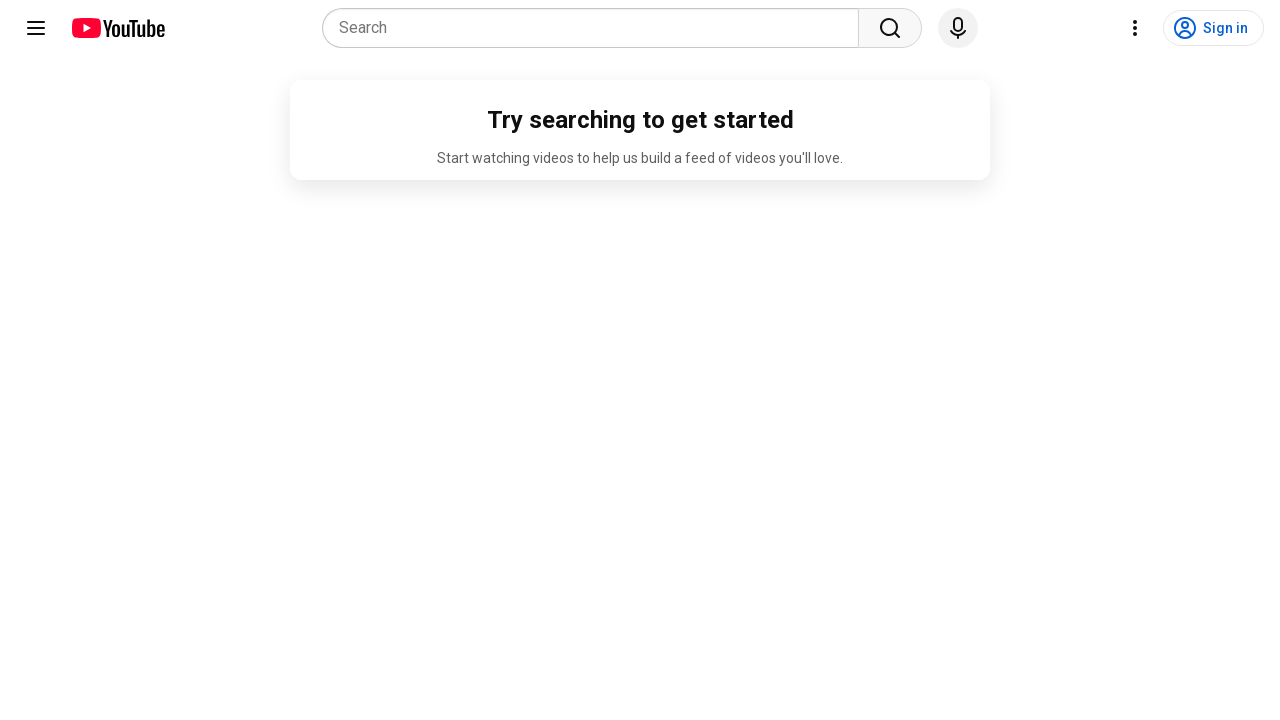

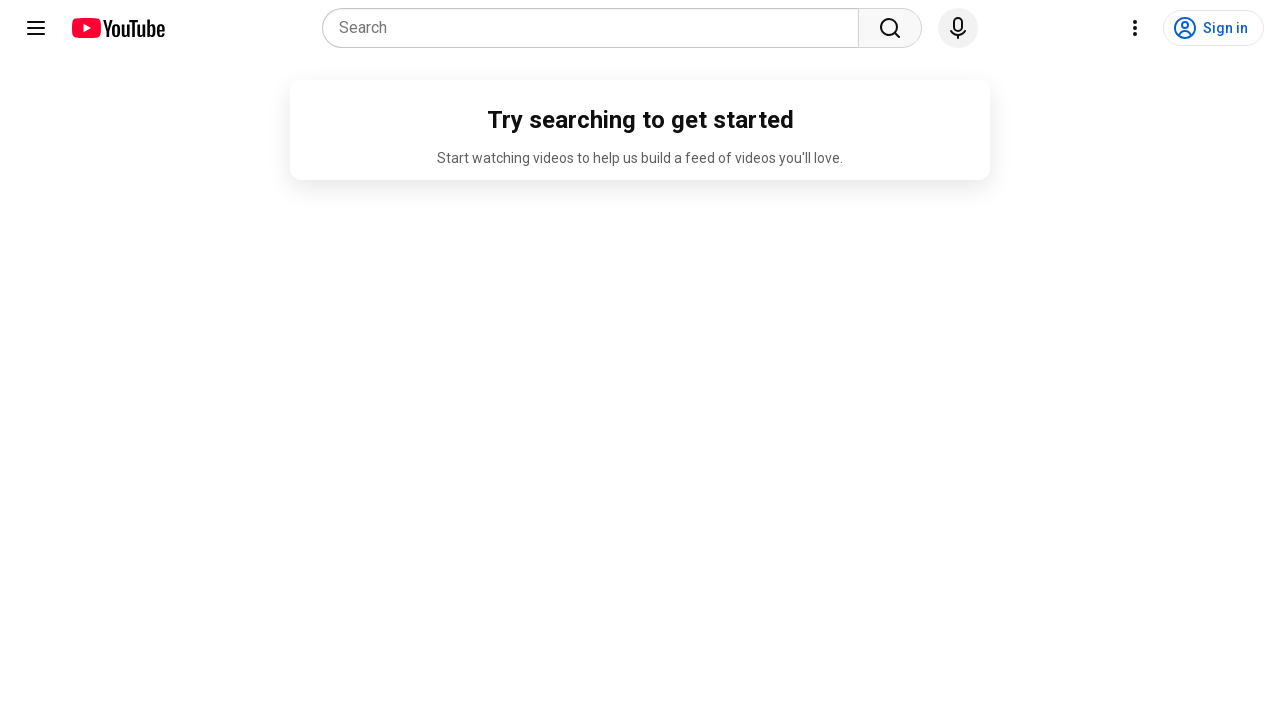